Tests sorting the Due column in descending order by clicking the column header twice and verifying the values are sorted in reverse order.

Starting URL: http://the-internet.herokuapp.com/tables

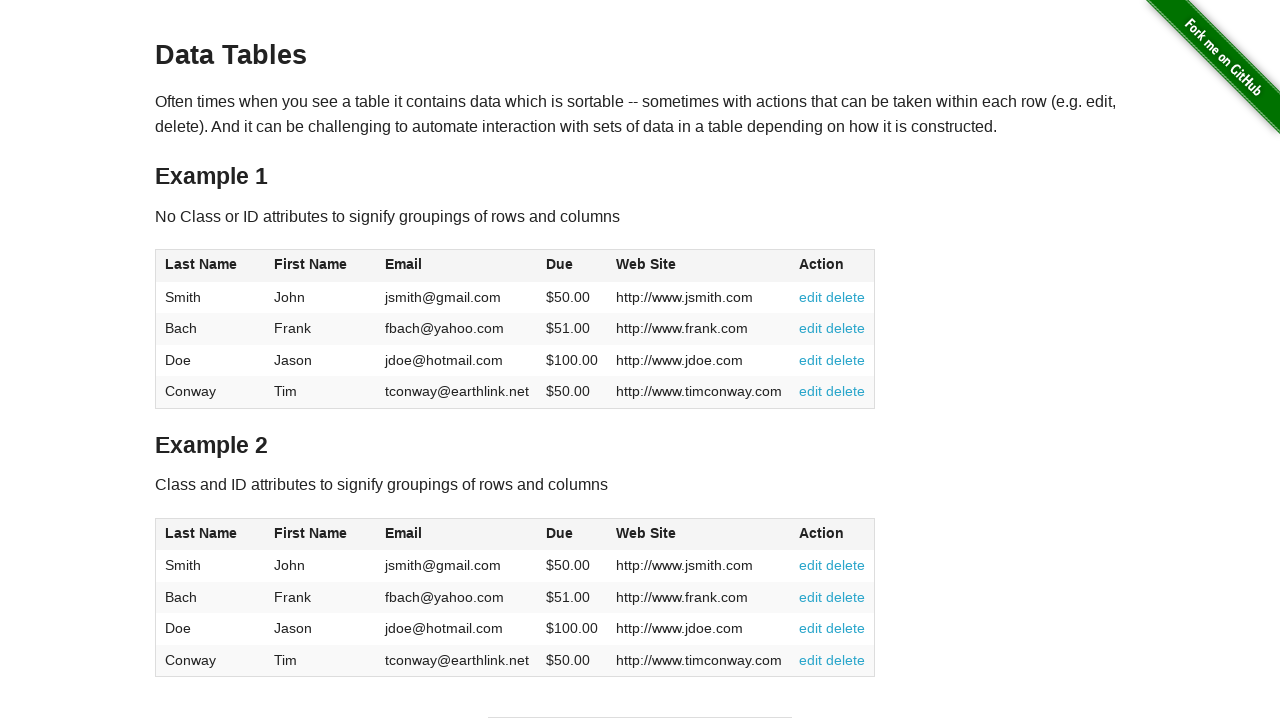

Clicked Due column header first time for ascending sort at (572, 266) on #table1 thead tr th:nth-child(4)
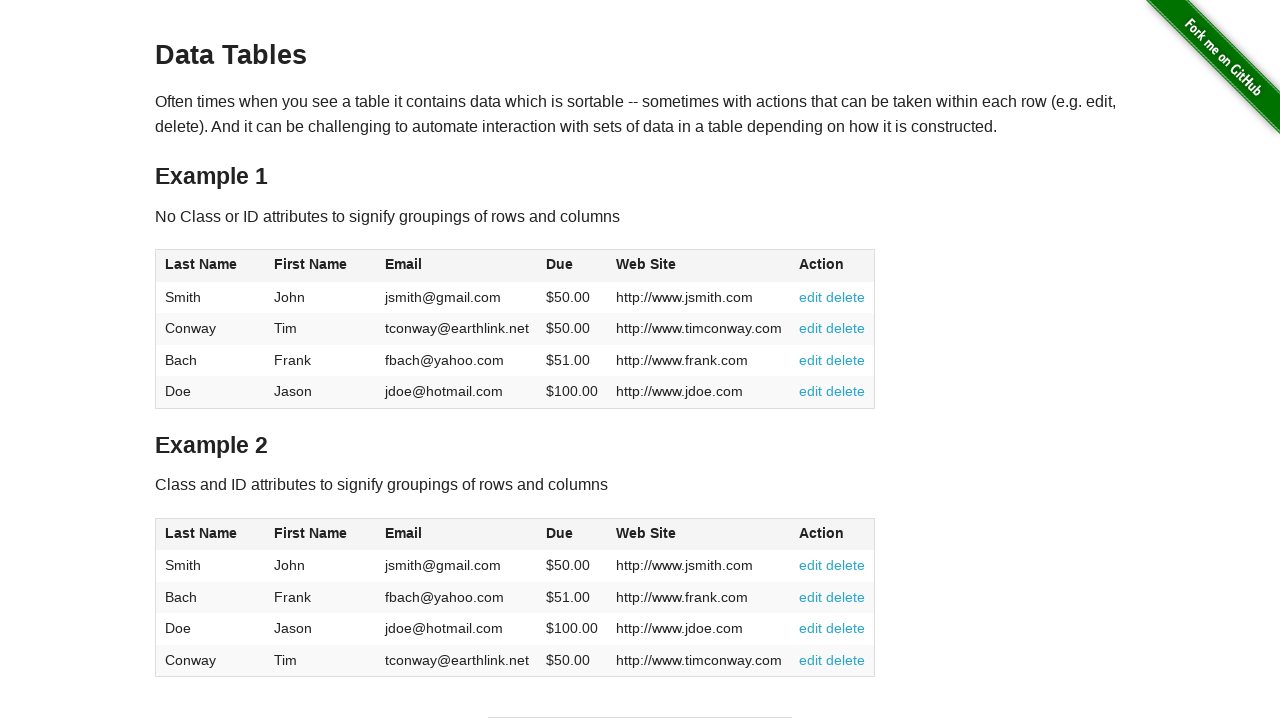

Clicked Due column header second time for descending sort at (572, 266) on #table1 thead tr th:nth-child(4)
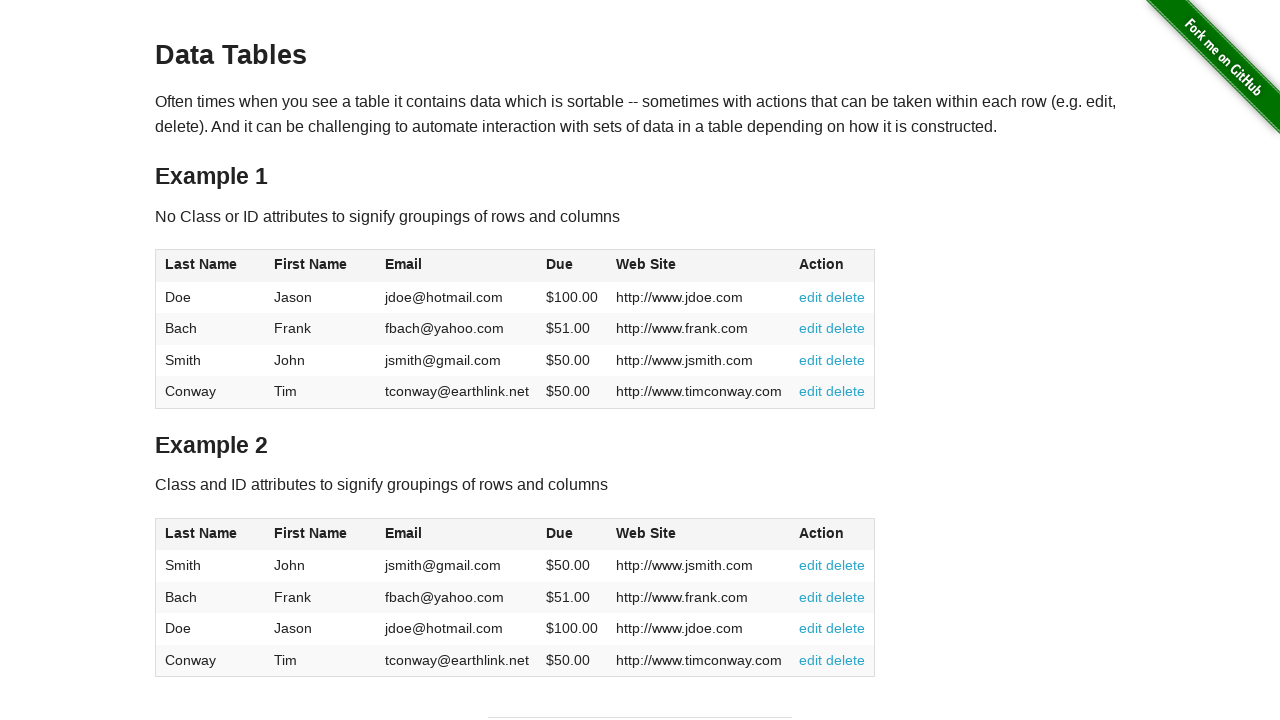

Waited for Due column data to load
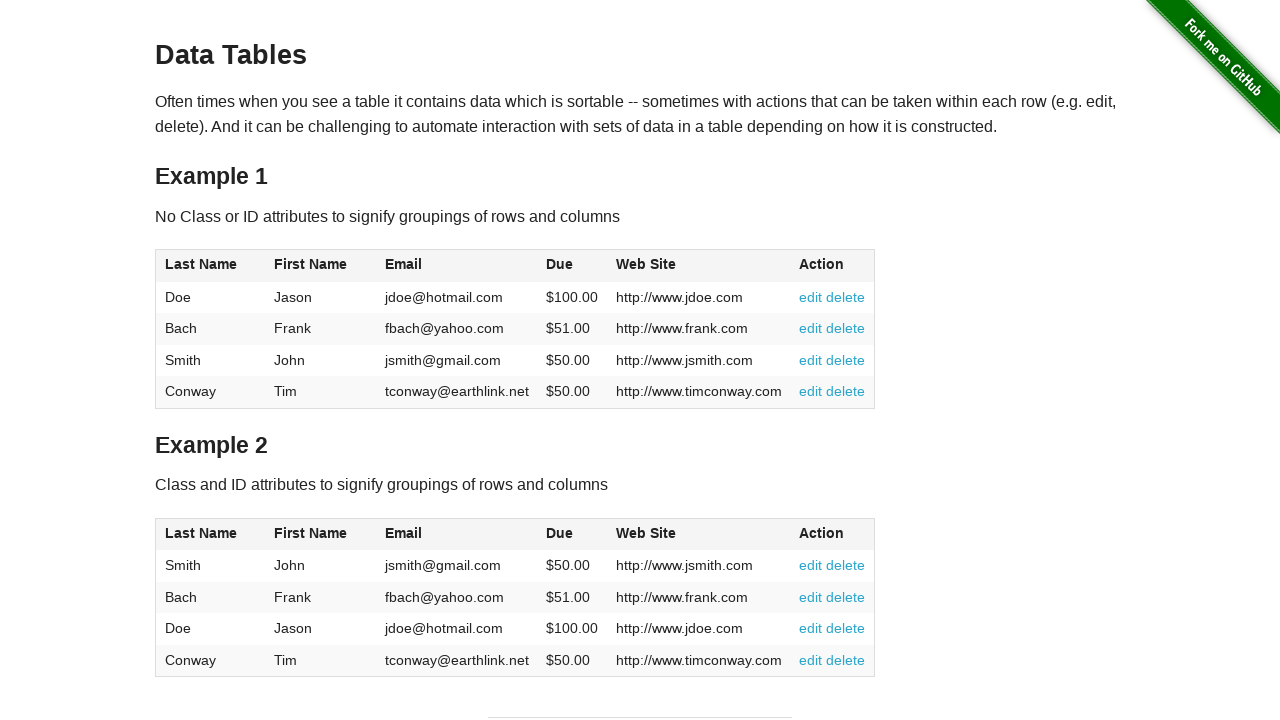

Retrieved all Due column values from table
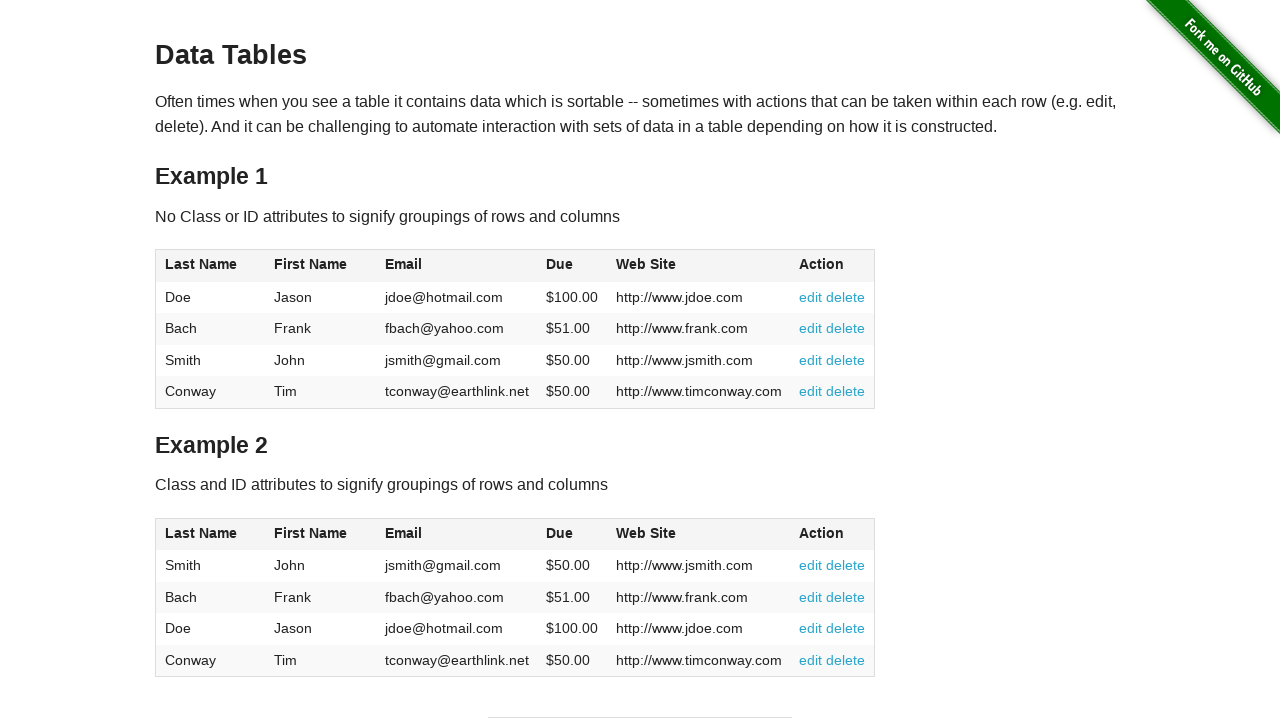

Parsed Due values as floats and removed currency symbols
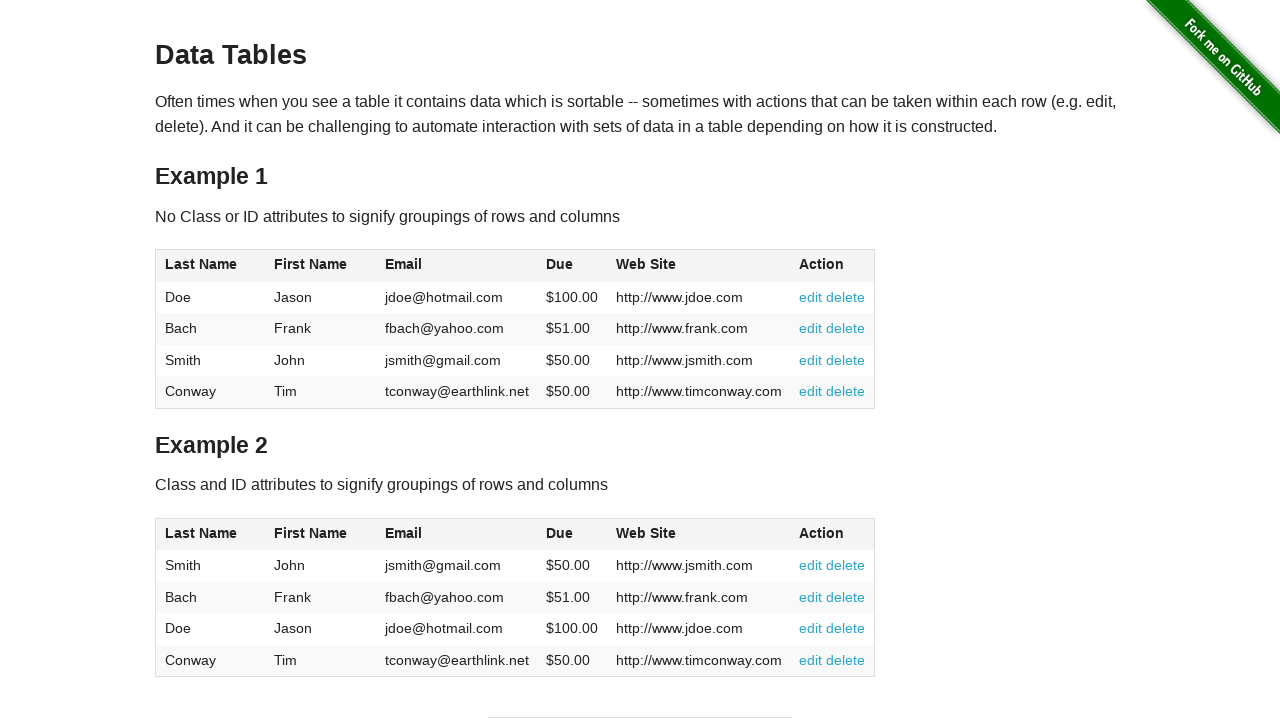

Verified Due column is sorted in descending order
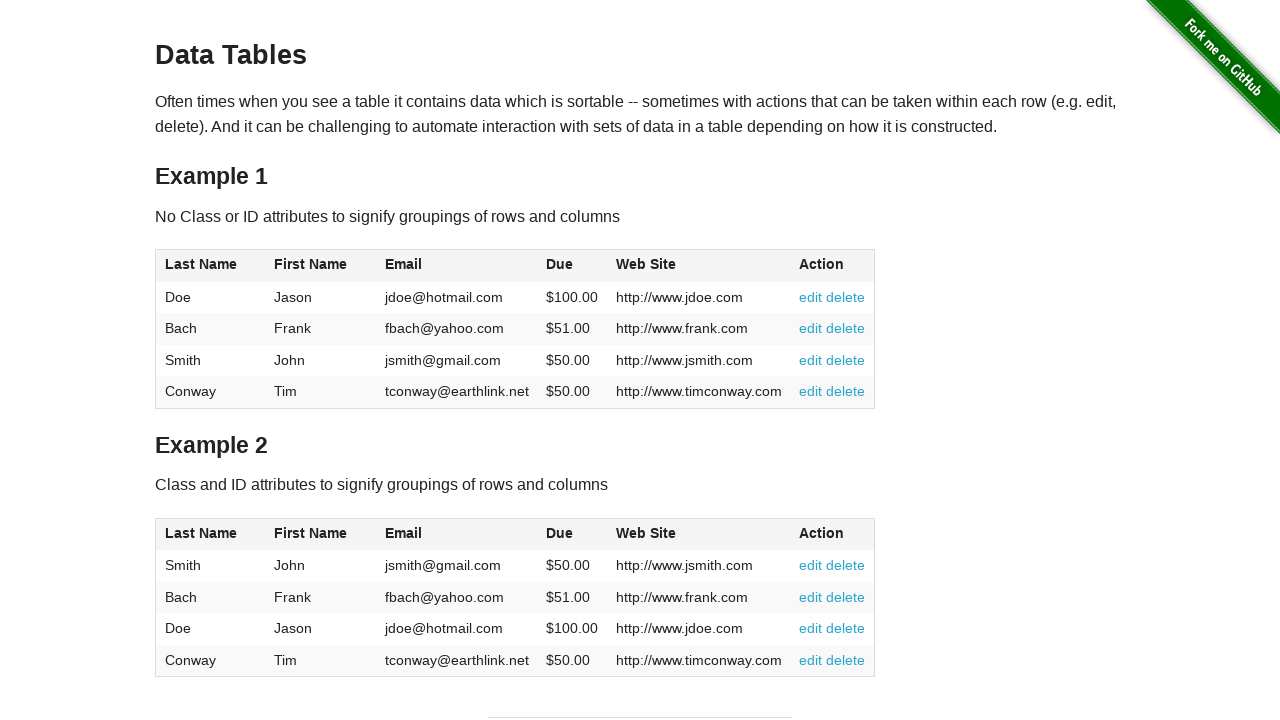

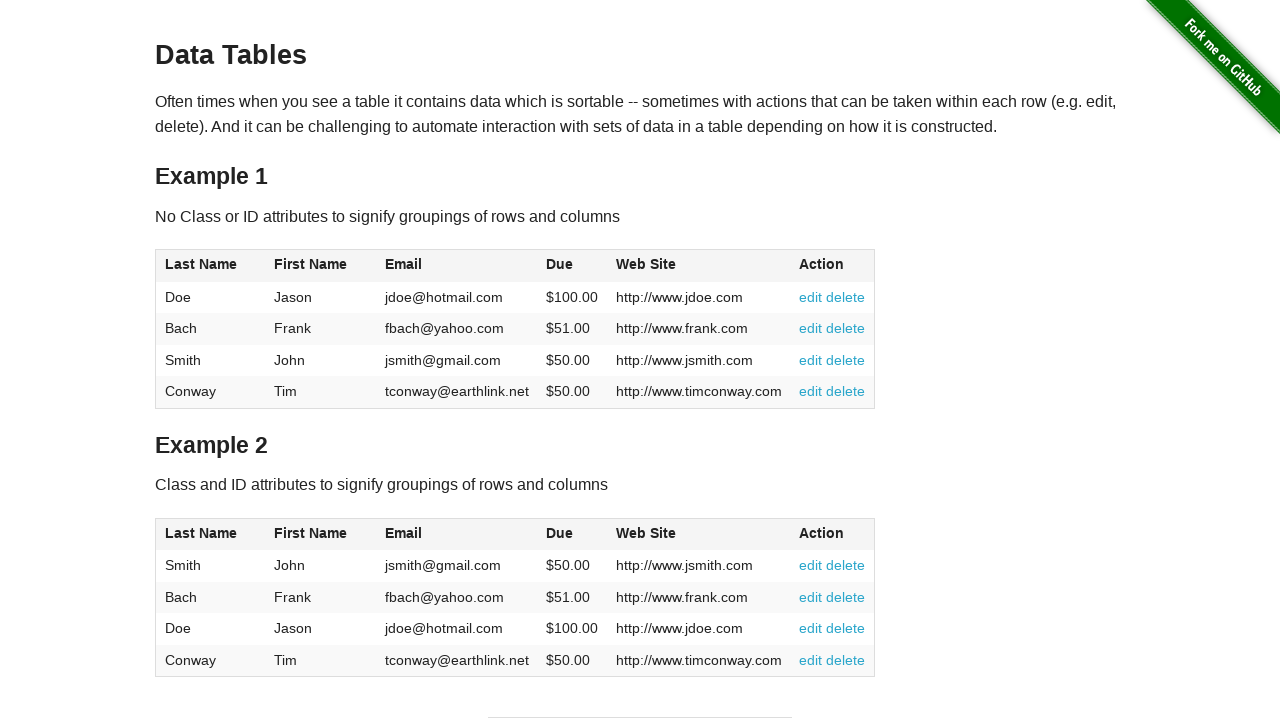